Tests HTML5 form validation by filling required fields step by step and verifying validation messages

Starting URL: https://automationfc.github.io/html5/index.html

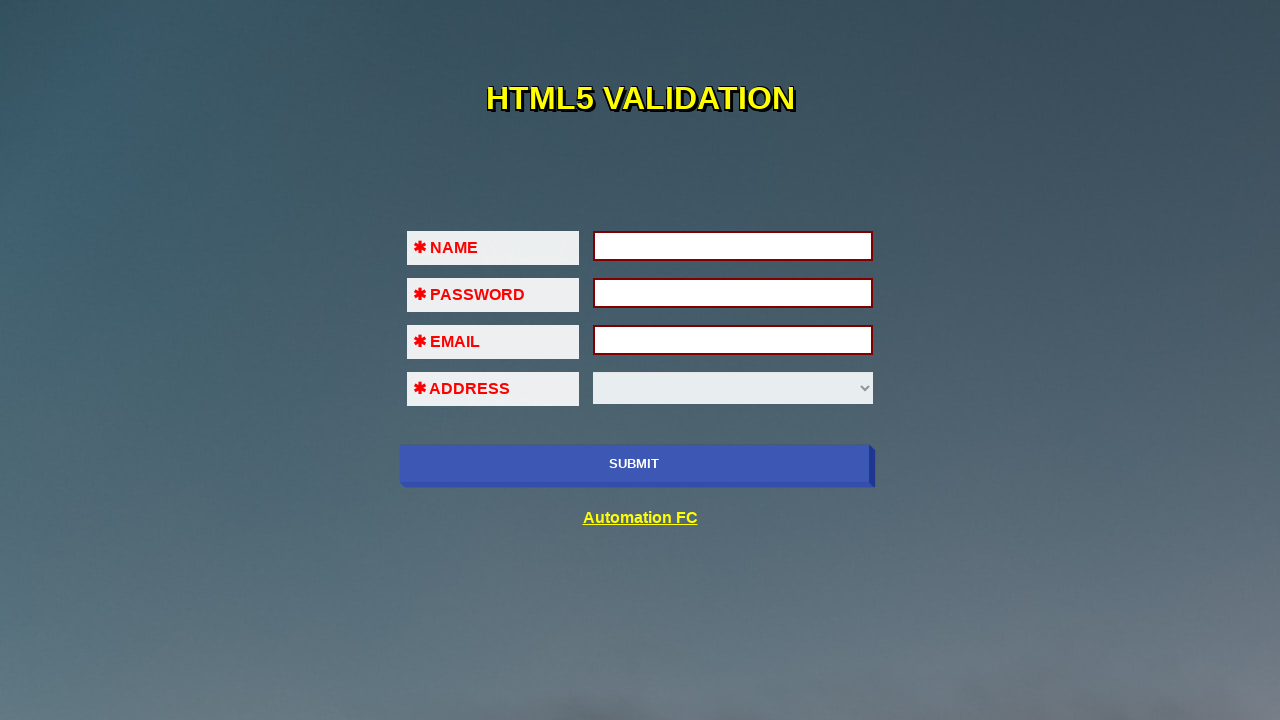

Clicked submit button with empty form to trigger validation at (634, 464) on xpath=//input[@type='submit']
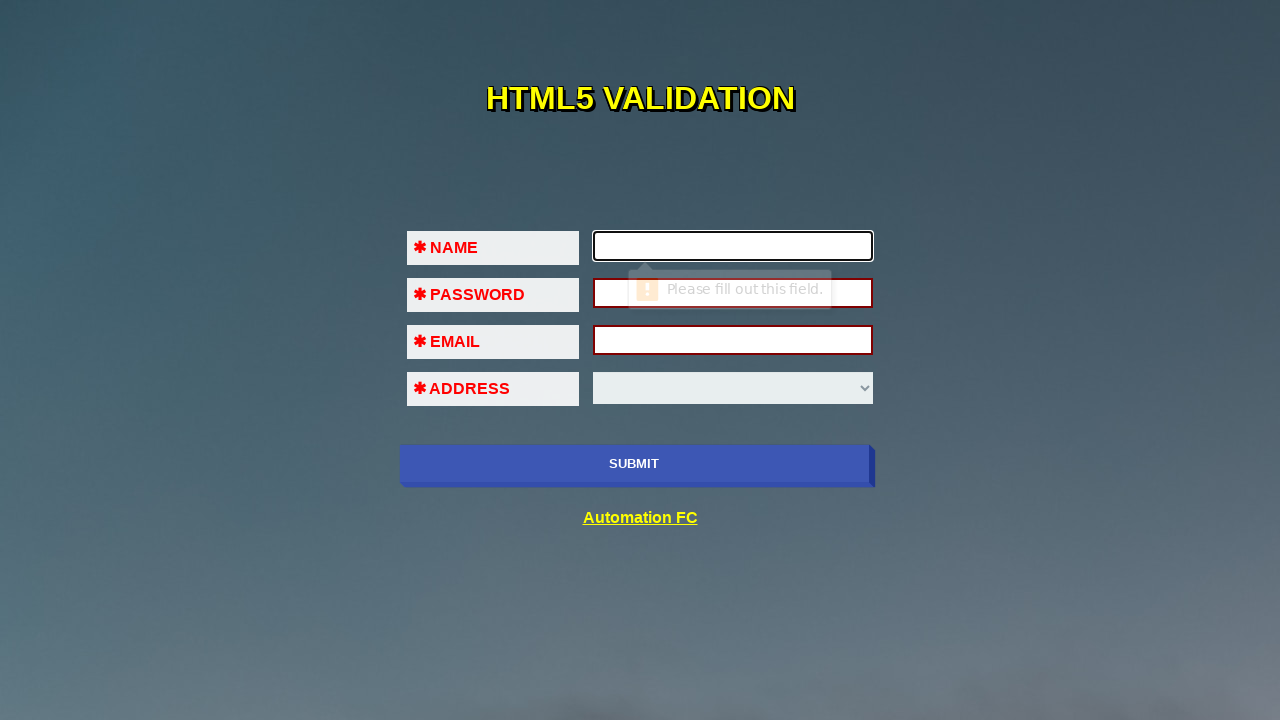

Filled name field with 'thu' on //input[@id='fname']
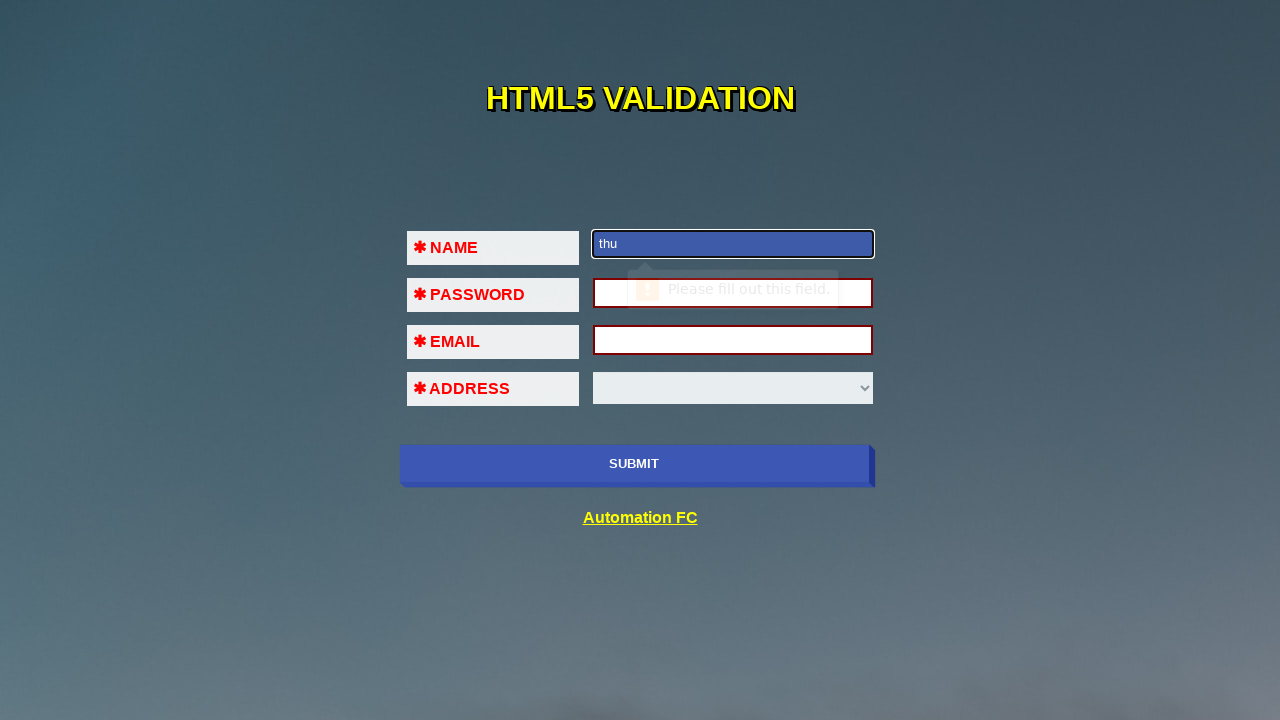

Clicked submit button after filling name field at (634, 464) on xpath=//input[@type='submit']
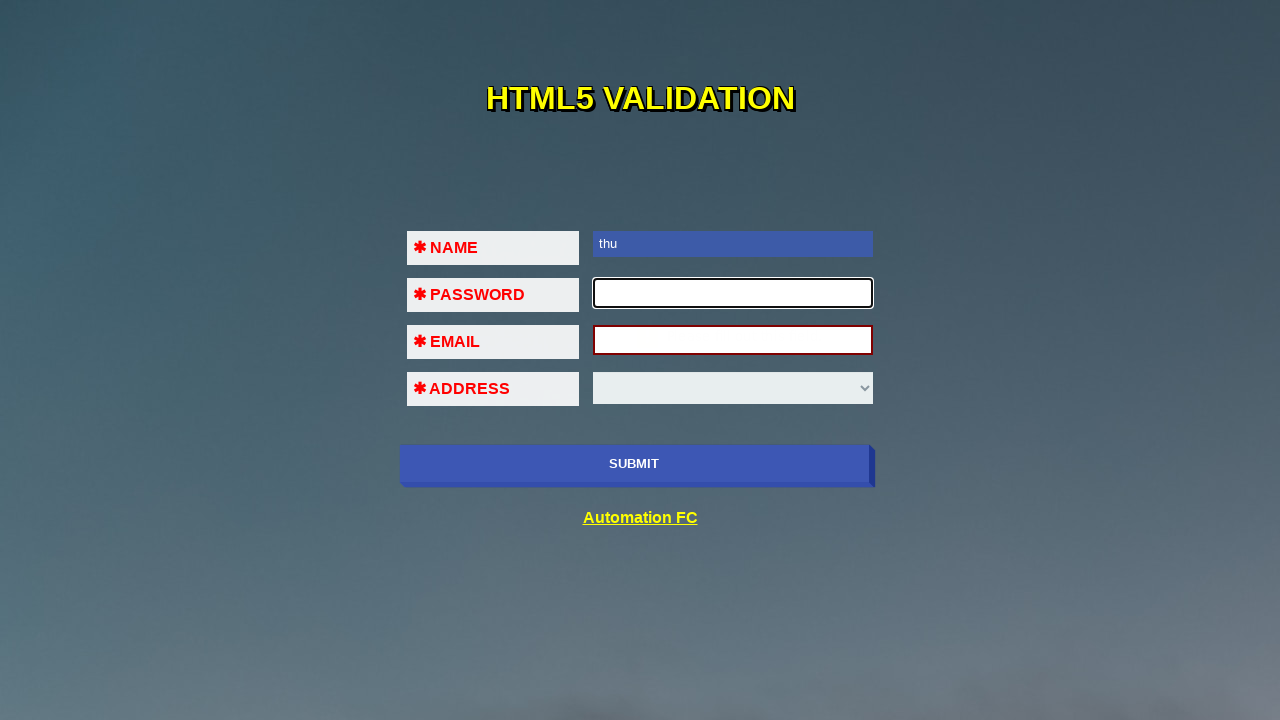

Filled password field with '12345678' on //input[@id='pass']
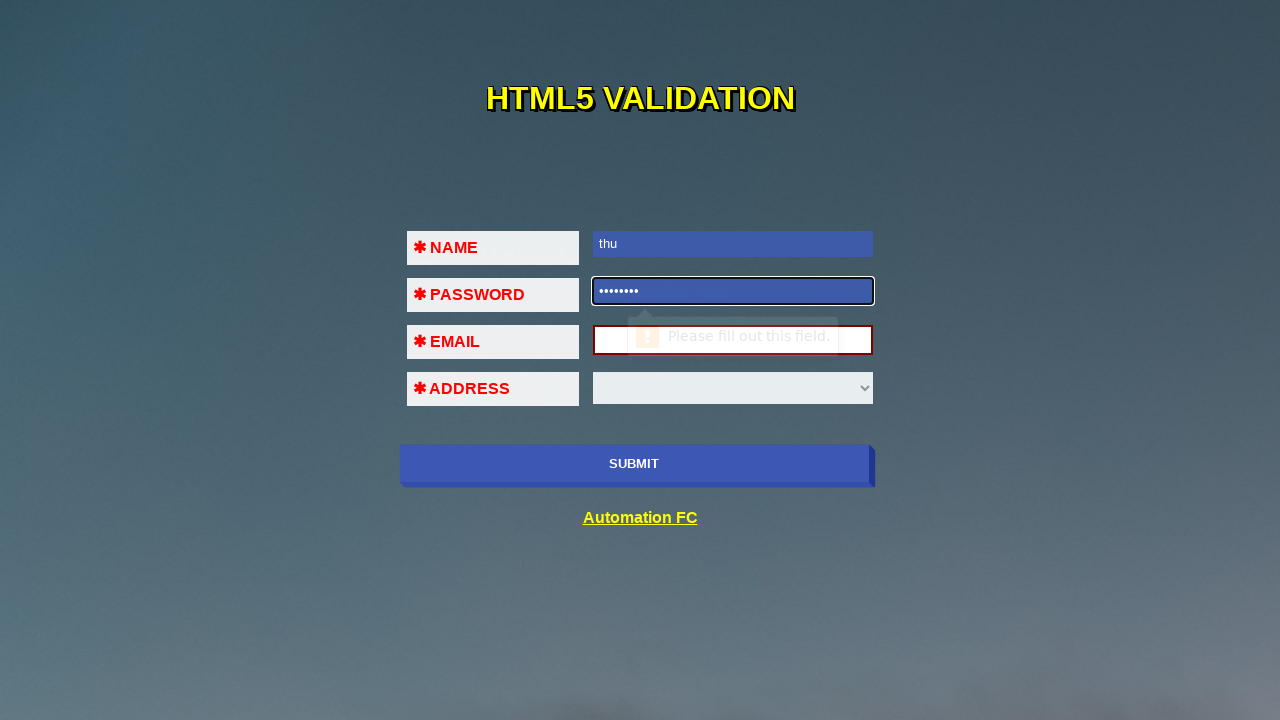

Clicked submit button after filling password field at (634, 464) on xpath=//input[@type='submit']
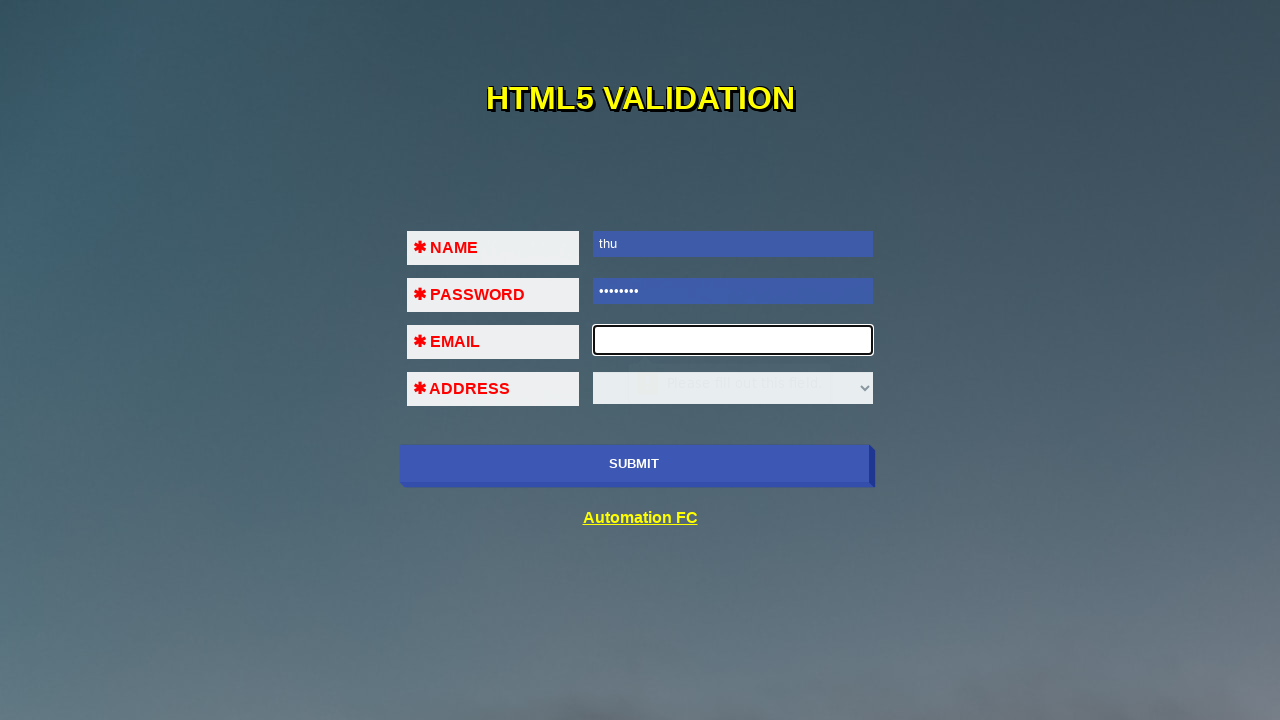

Filled email field with invalid email 'aaa' on //input[@type='email']
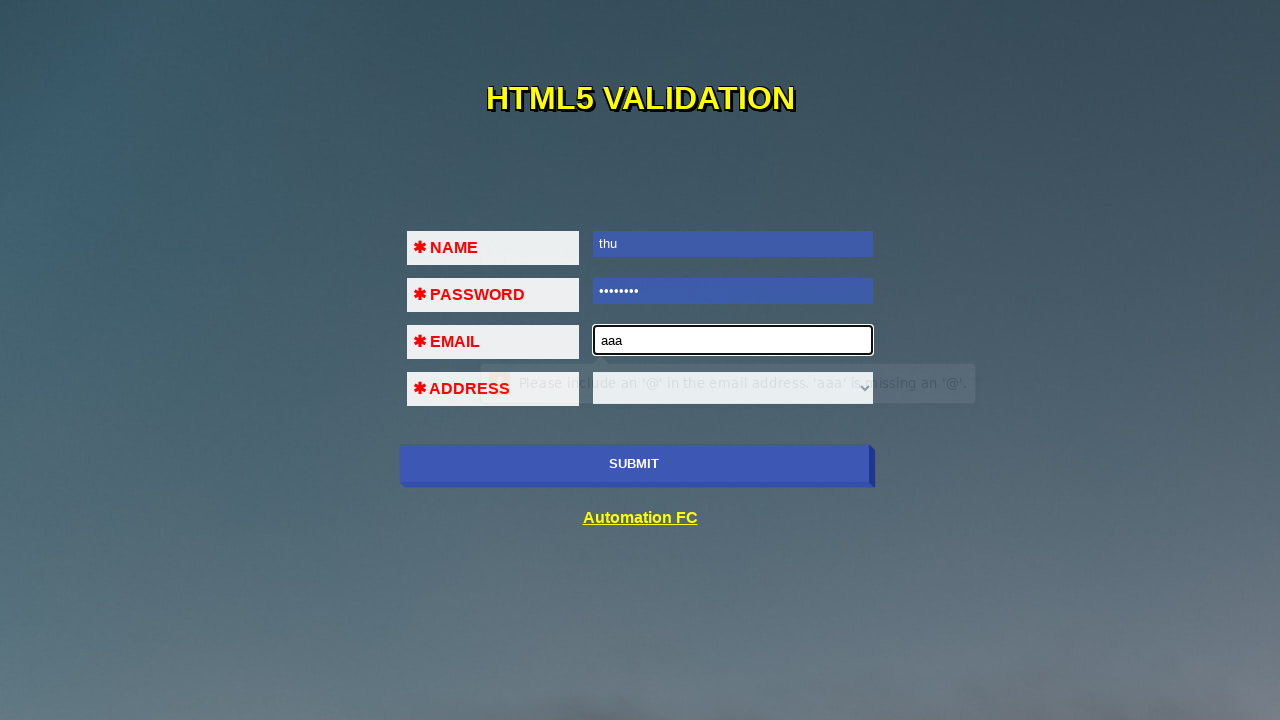

Clicked submit button with invalid email 'aaa' at (634, 464) on xpath=//input[@type='submit']
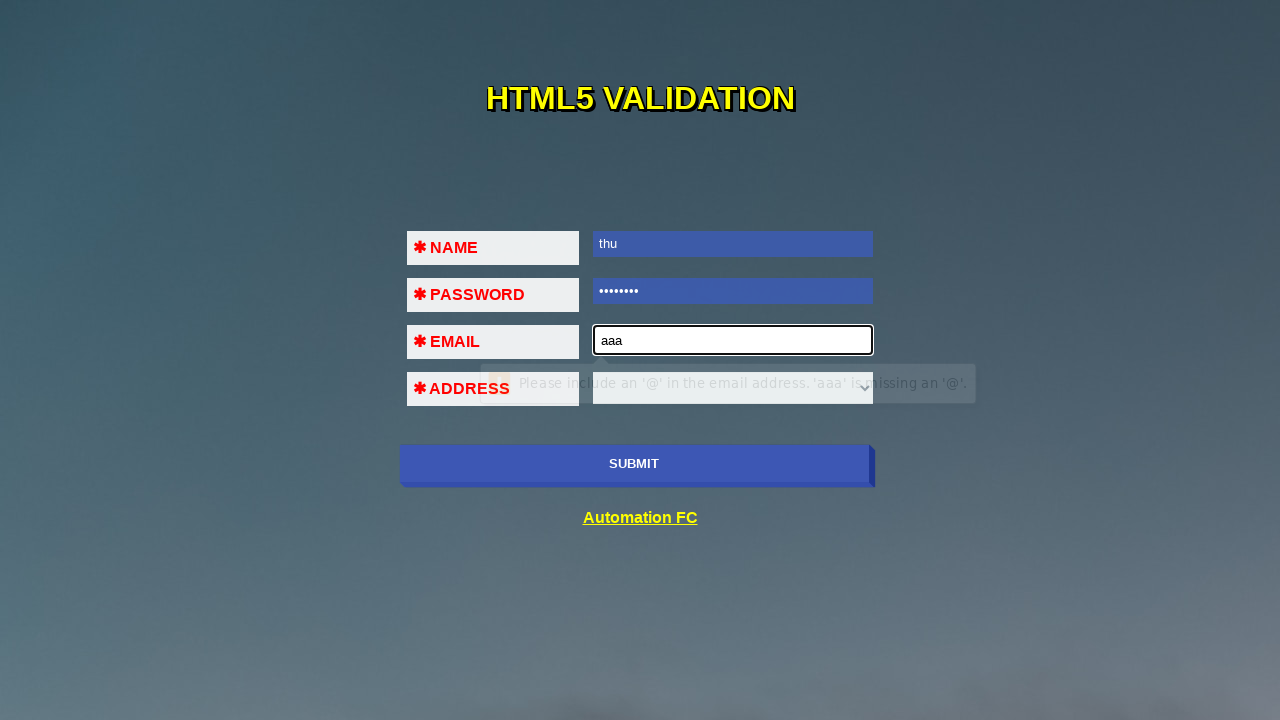

Filled email field with incomplete email 'aaa@' on //input[@type='email']
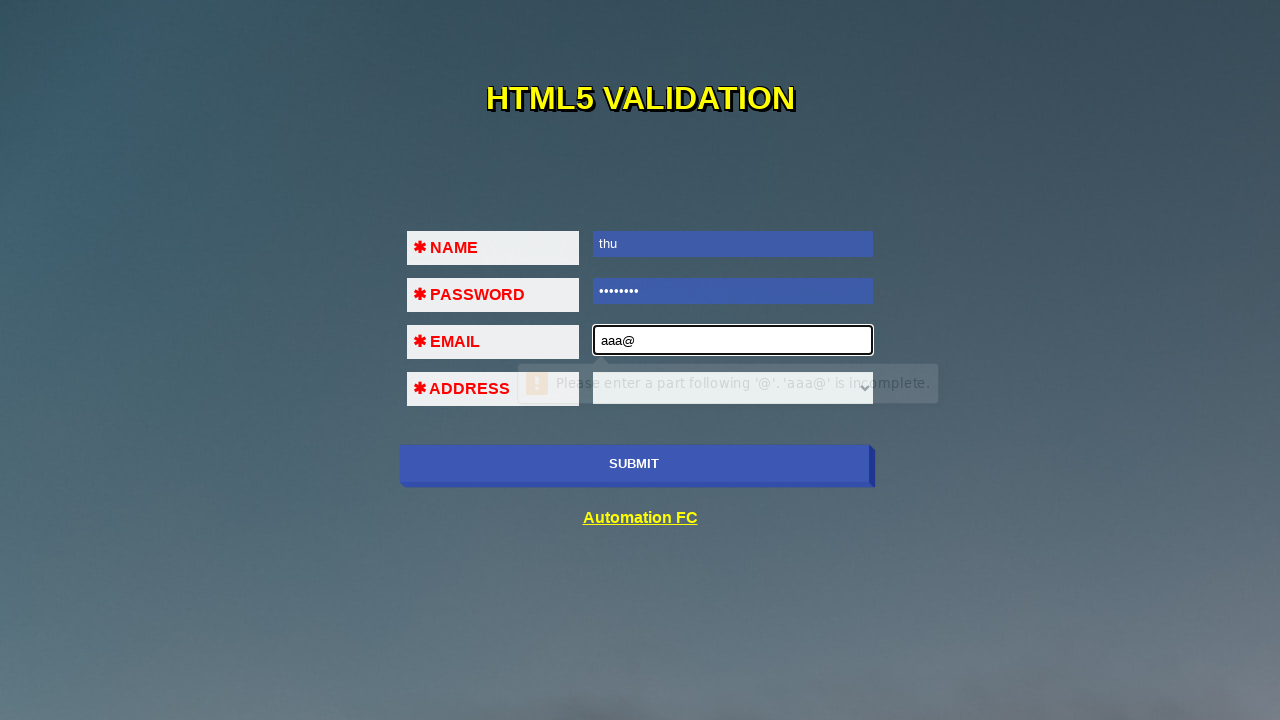

Clicked submit button with incomplete email 'aaa@' at (634, 464) on xpath=//input[@type='submit']
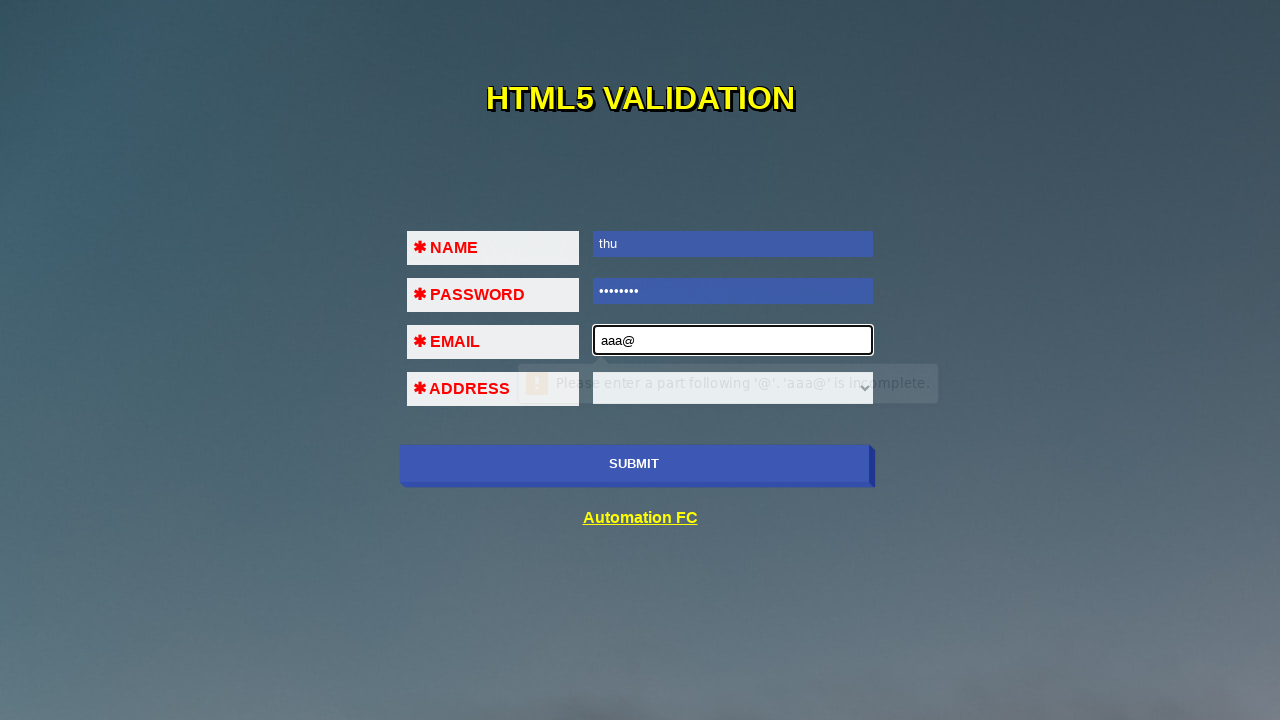

Filled email field with valid email 'thu@gmail.com' on //input[@type='email']
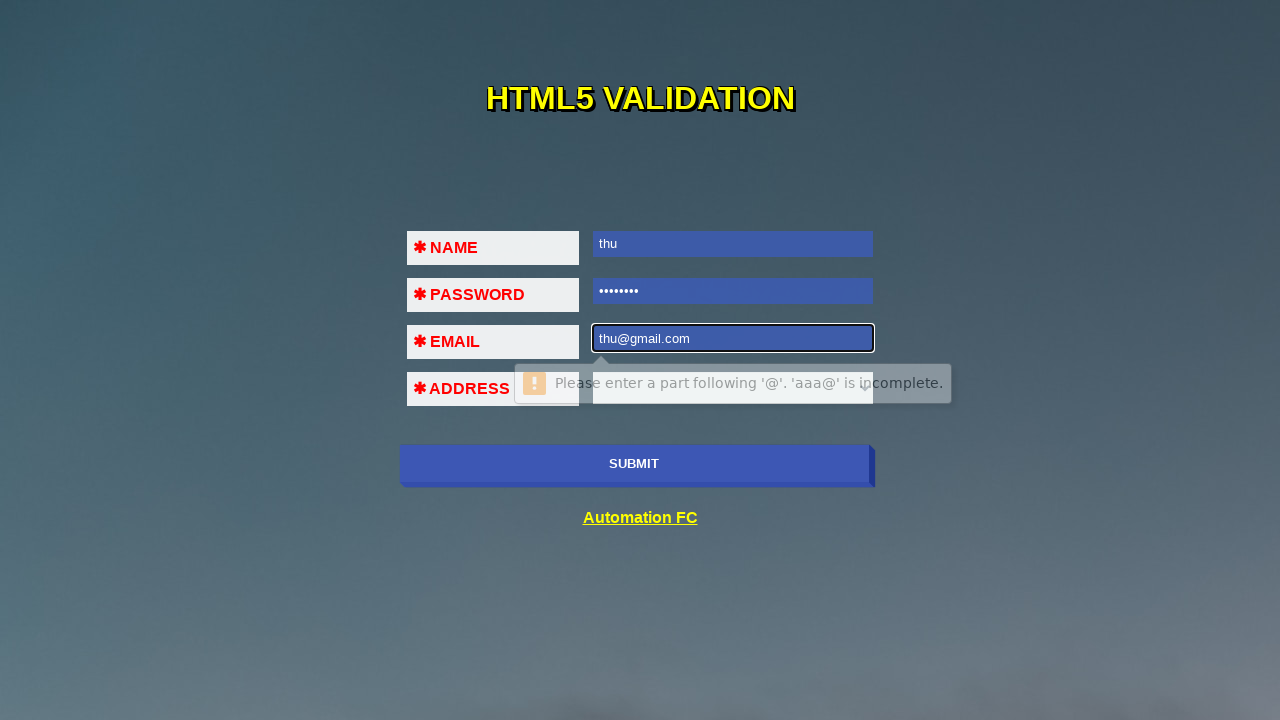

Clicked submit button with valid email 'thu@gmail.com' at (634, 464) on xpath=//input[@type='submit']
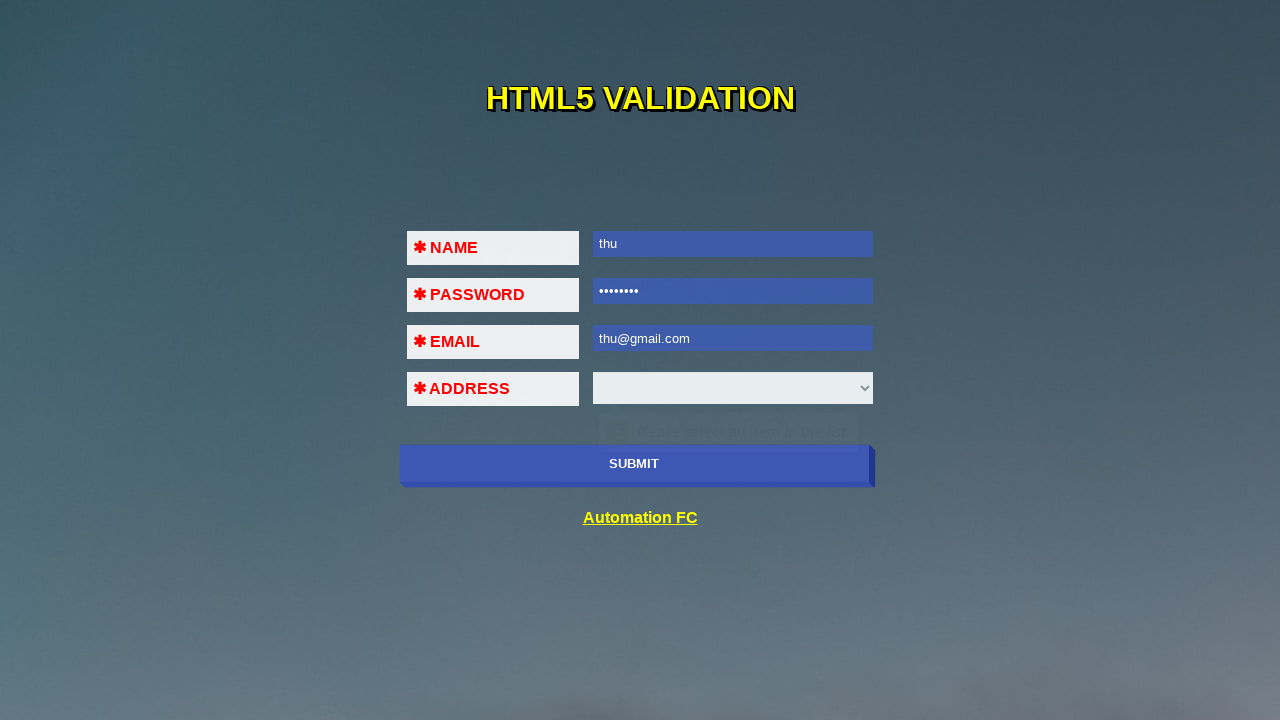

Selected 'DA NANG' from address dropdown on select
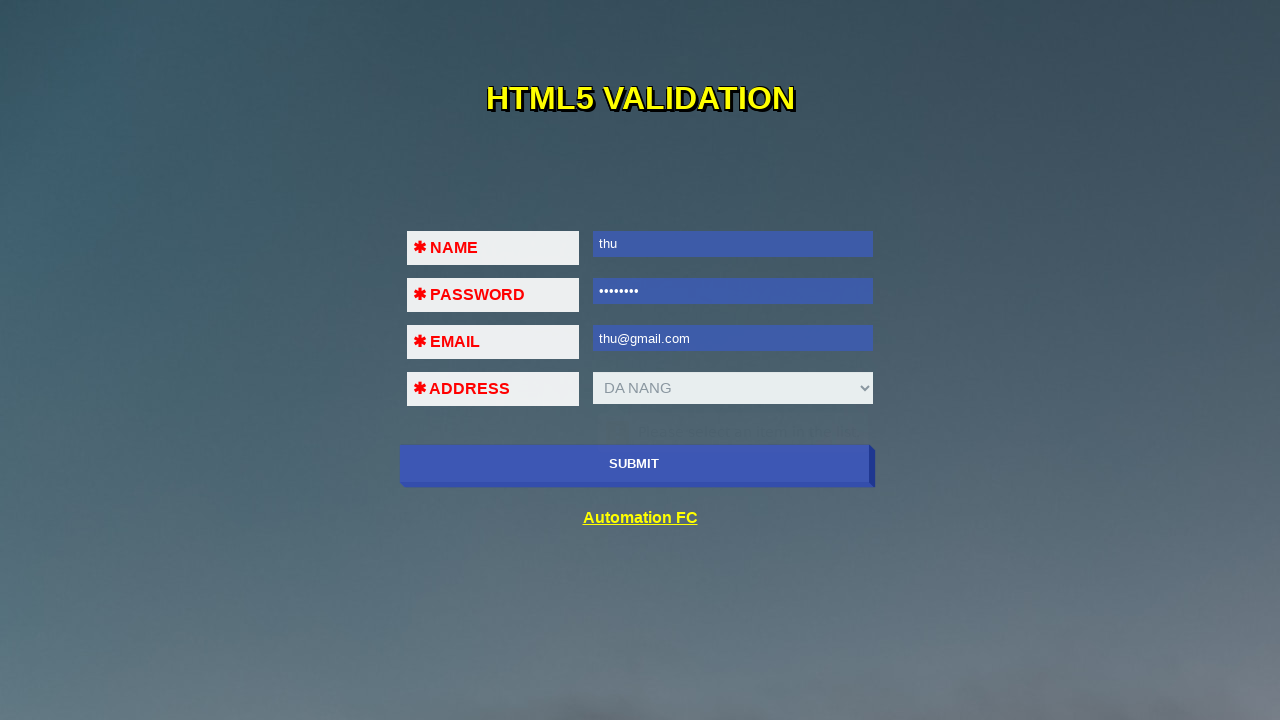

Clicked submit button after selecting address at (634, 464) on xpath=//input[@type='submit']
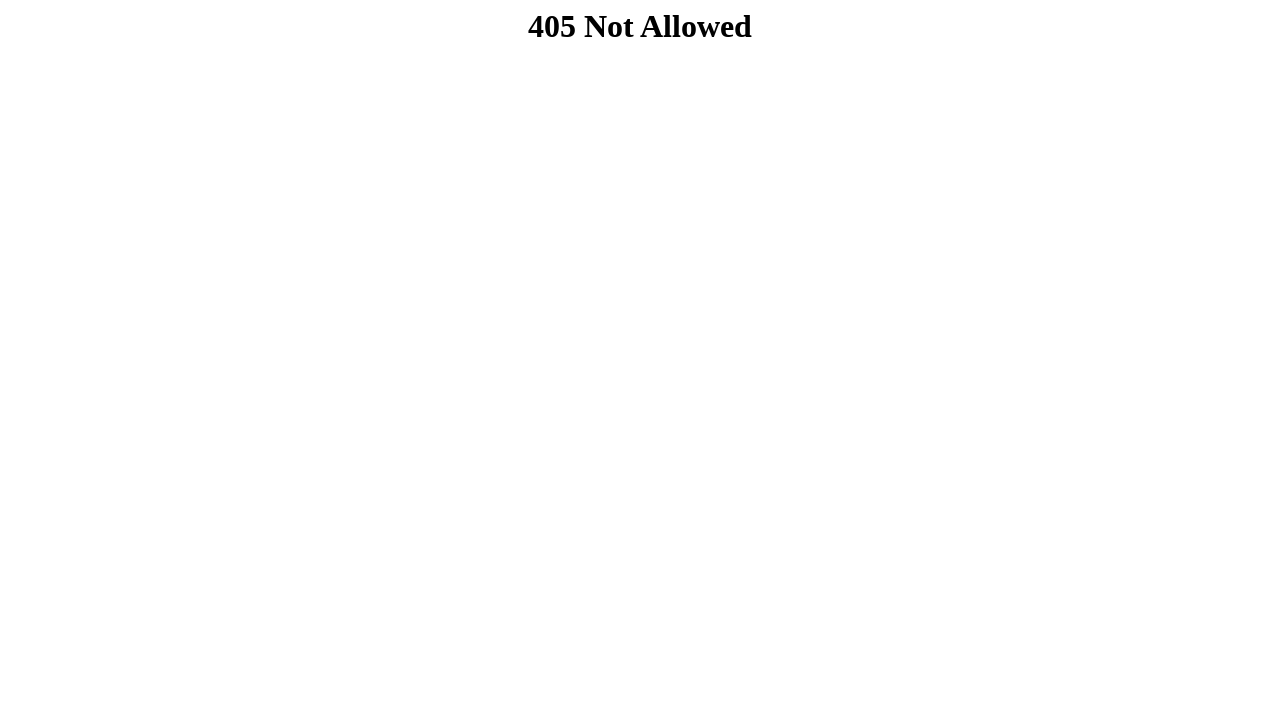

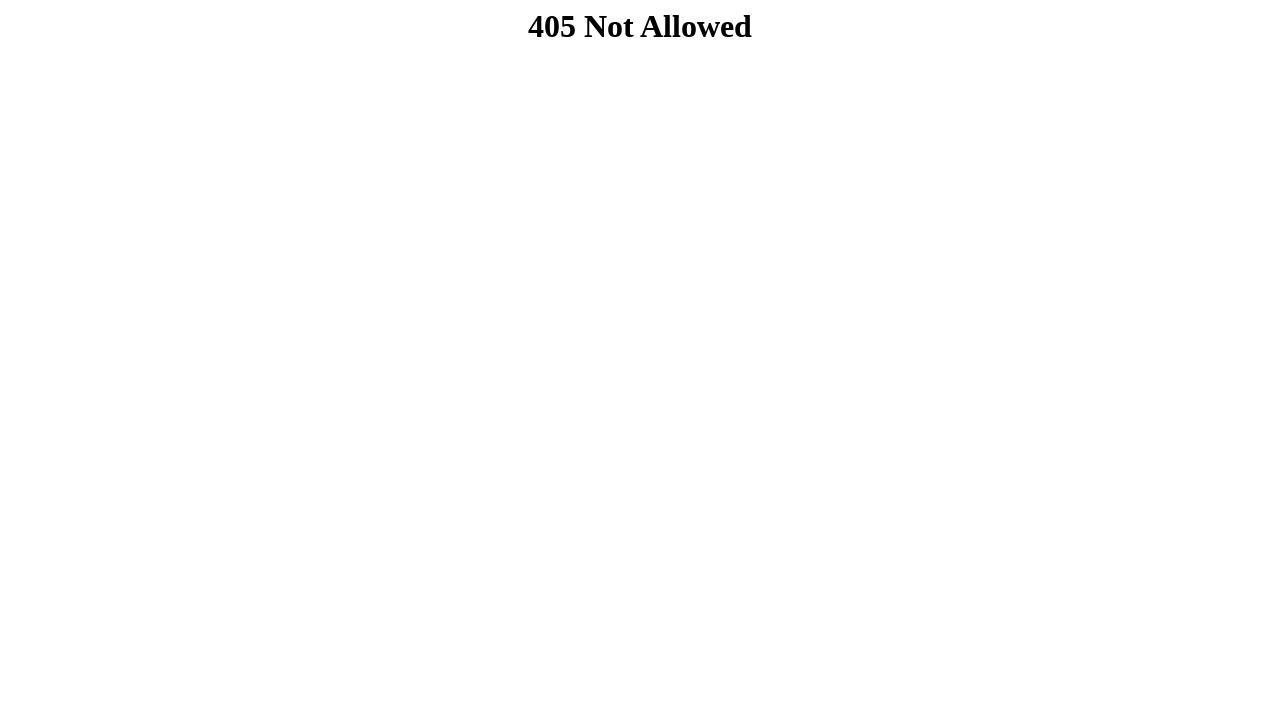